Tests the search functionality and category display on testotomasyonu.com by searching for "phone" and verifying that categories are displayed

Starting URL: https://testotomasyonu.com

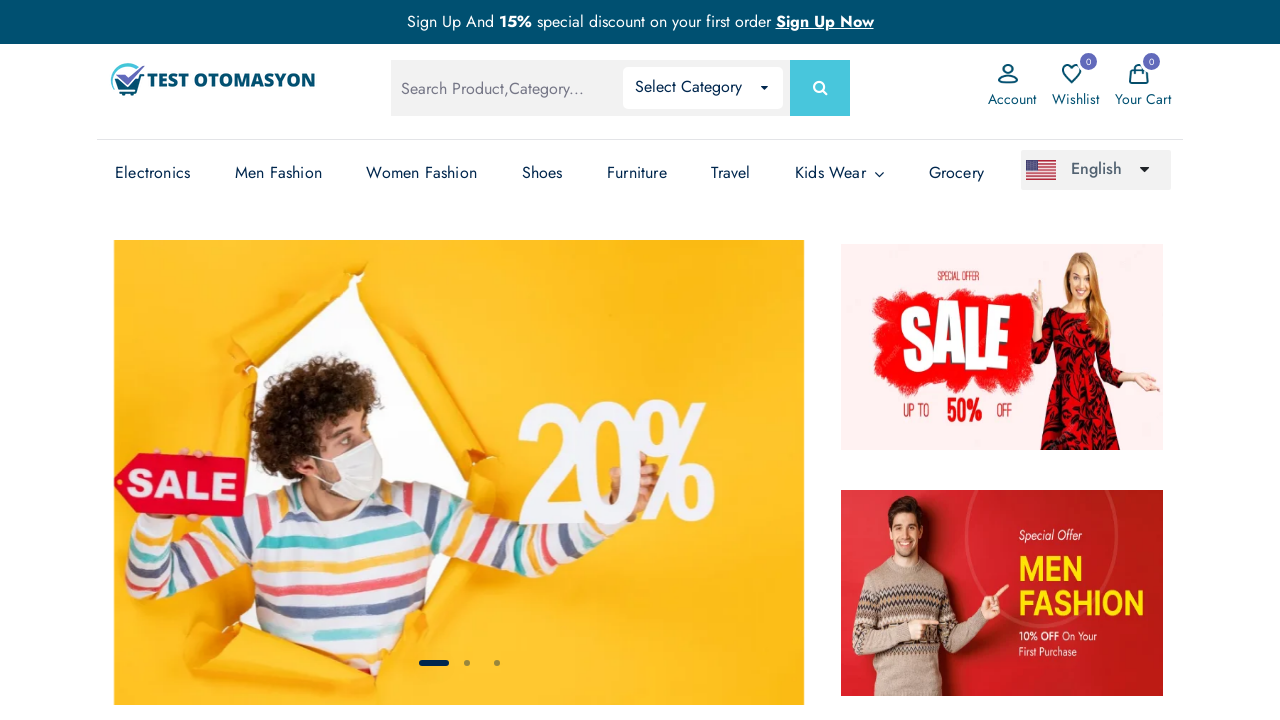

Filled search box with 'phone' on #global-search
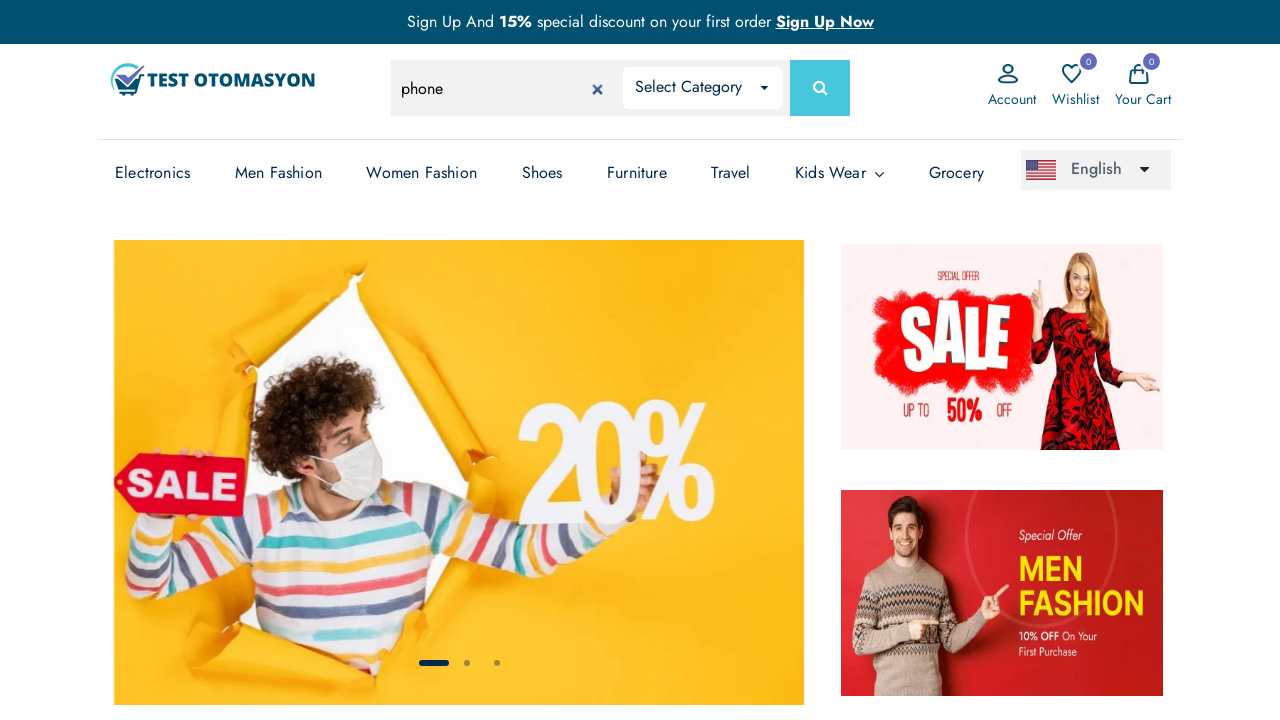

Pressed Enter to search for 'phone' on #global-search
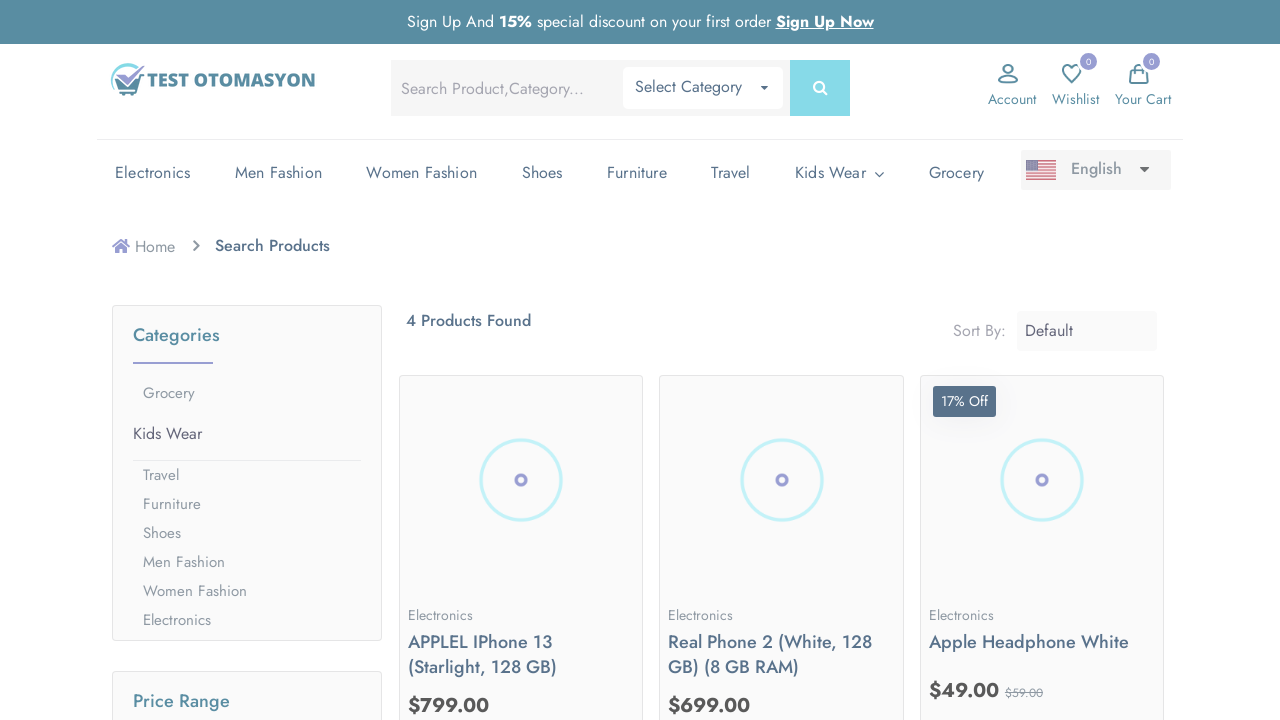

Waited for categories to load
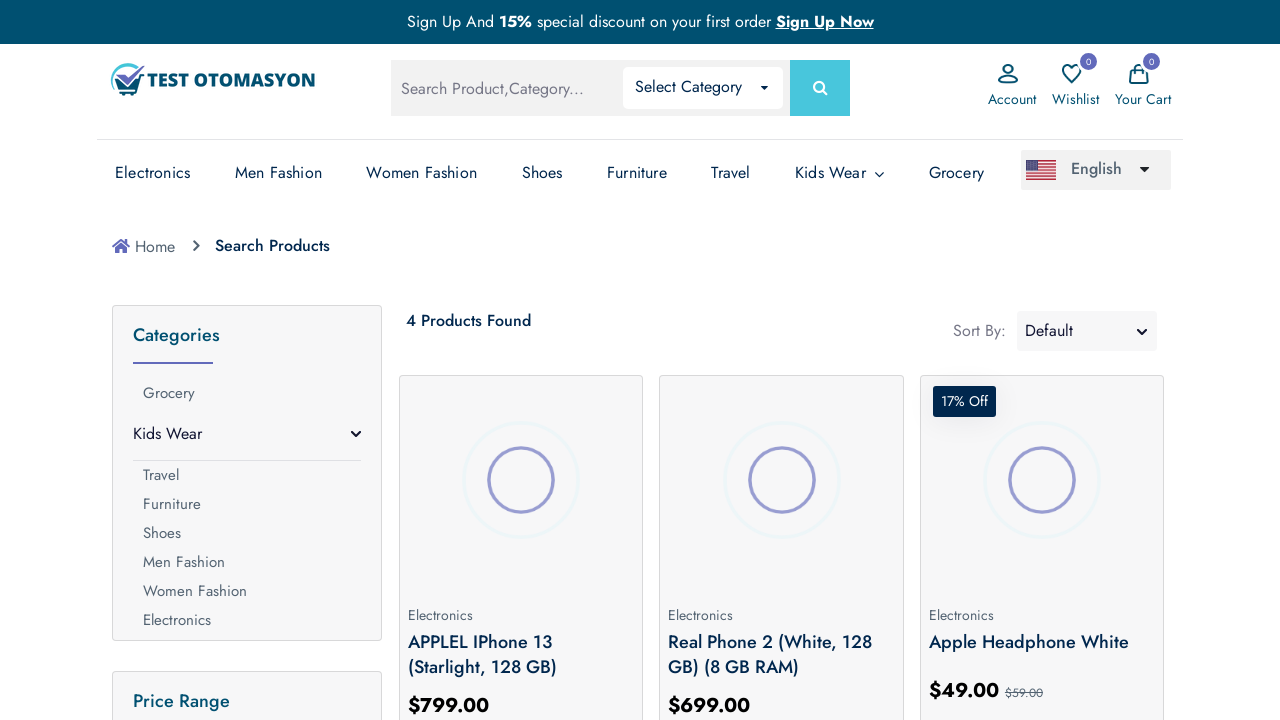

Retrieved all category elements
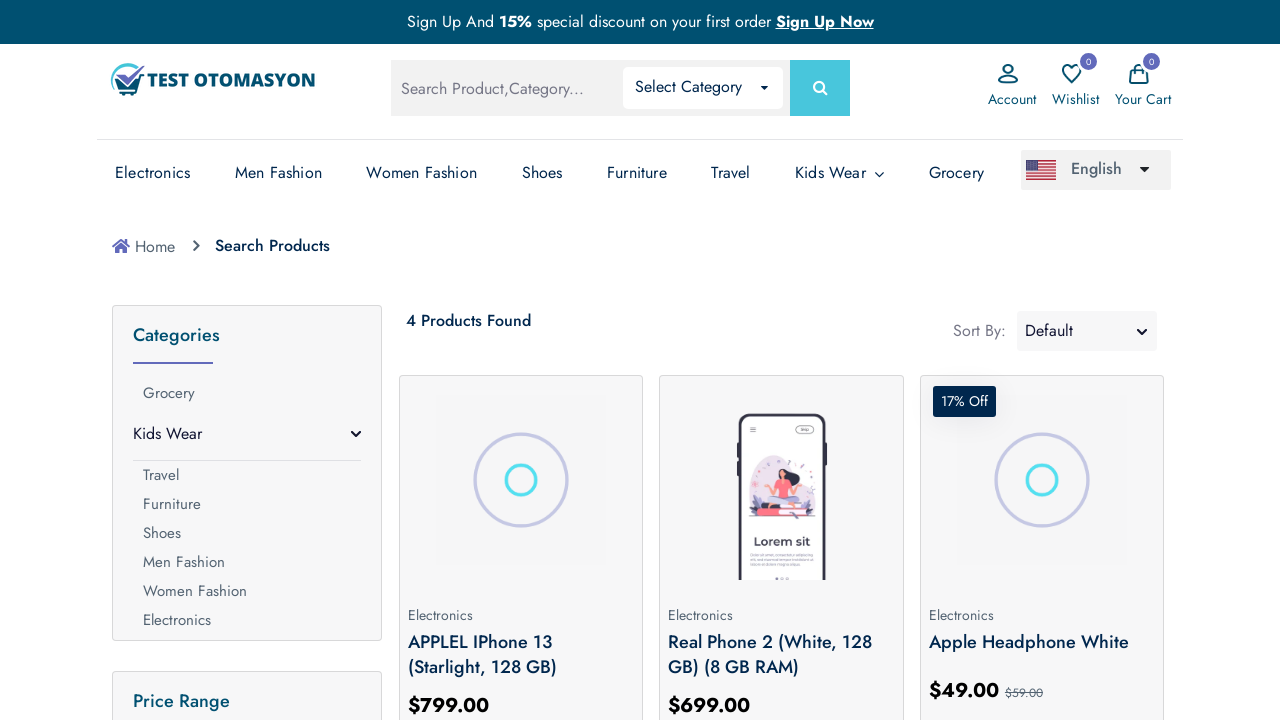

Category test FAILED - Expected 8 categories but found 1
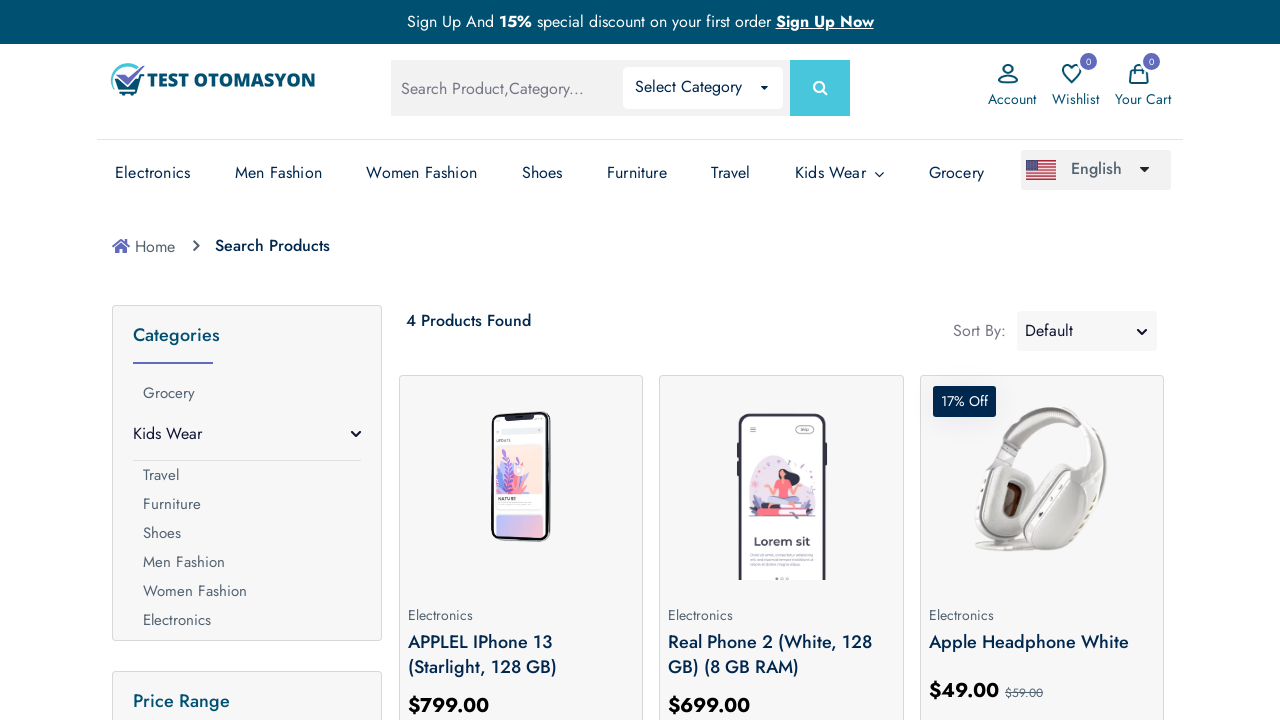

Printed category text: 
            Kids Wear
          
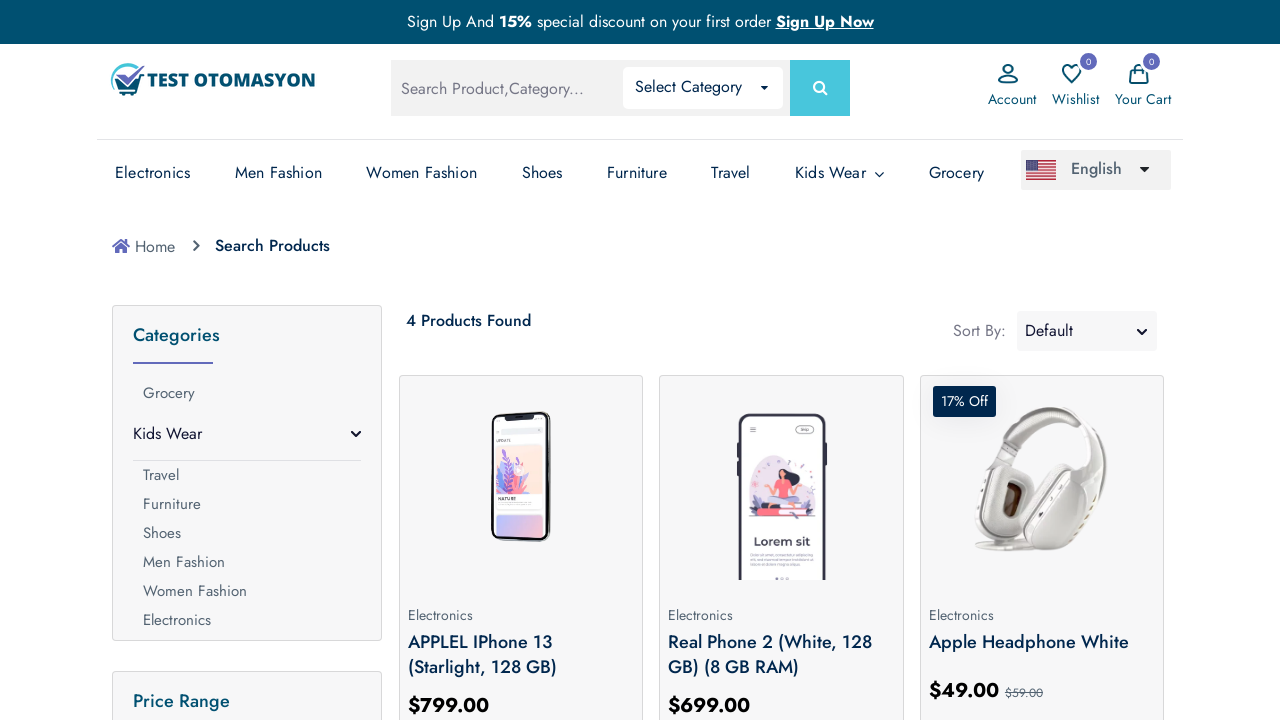

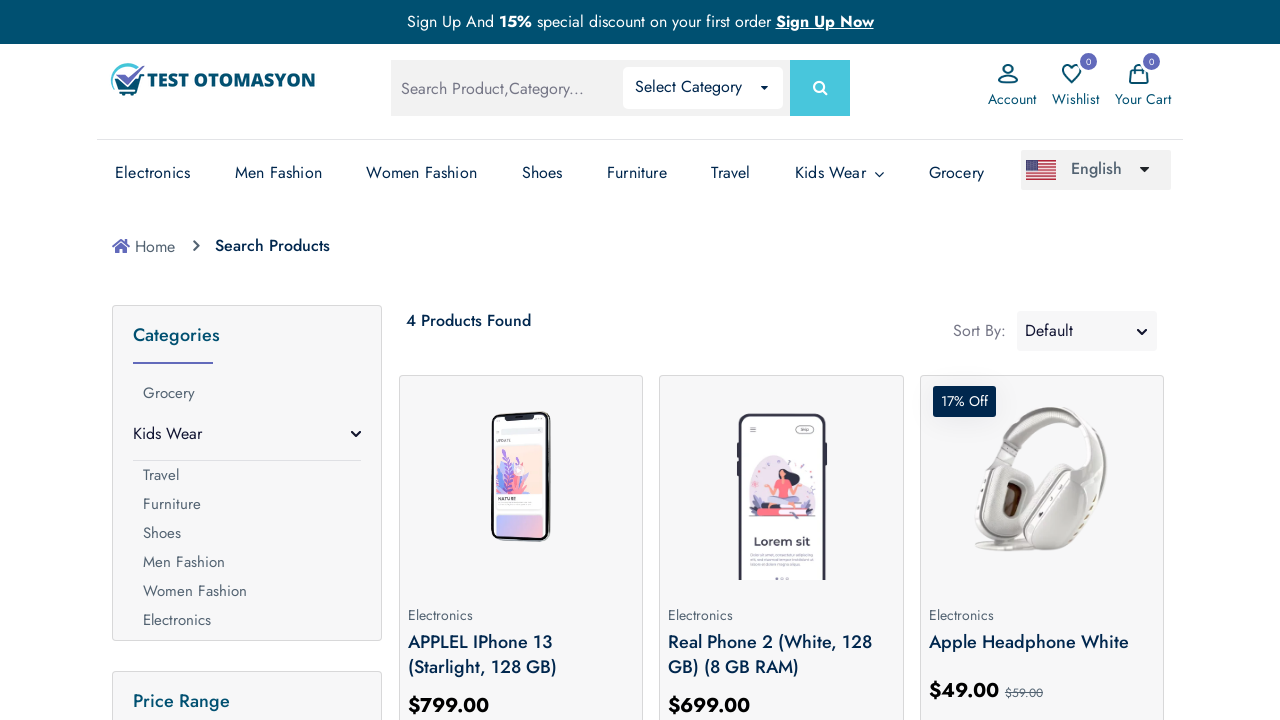